Tests click and hold mouse interaction on an element and verifies it receives focus

Starting URL: https://selenium.dev/selenium/web/mouse_interaction.html

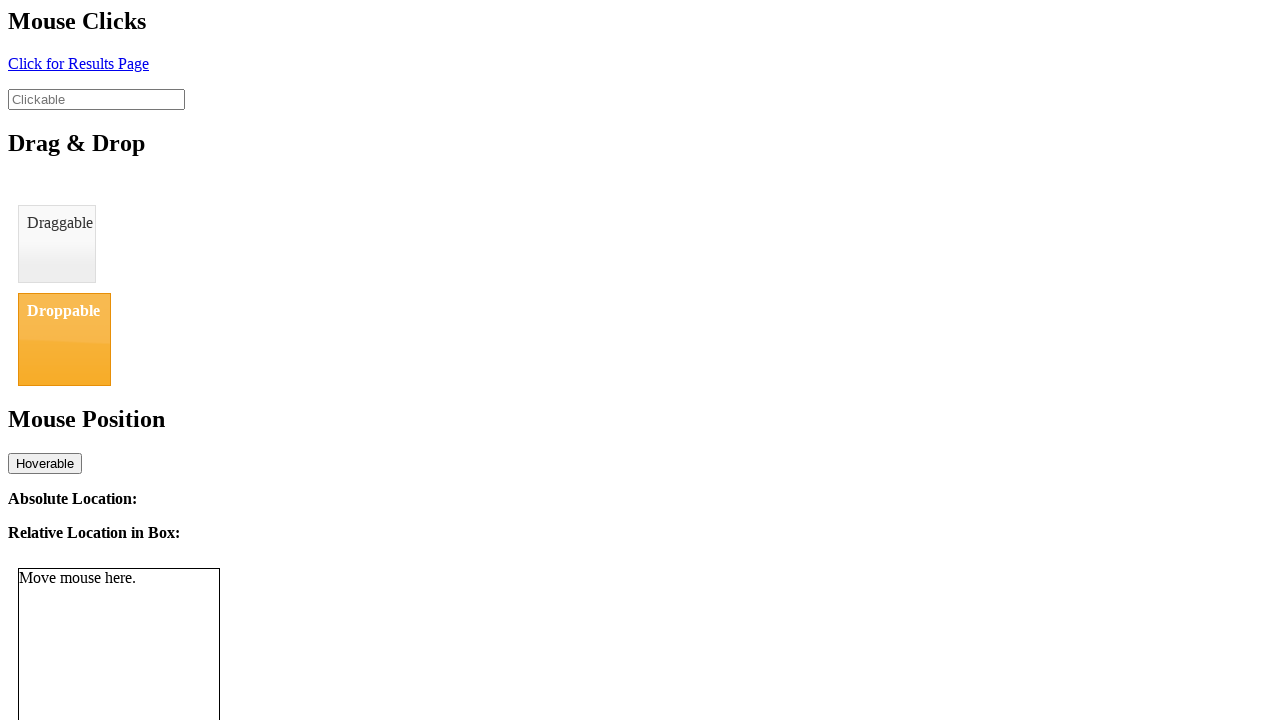

Located clickable element with id 'clickable'
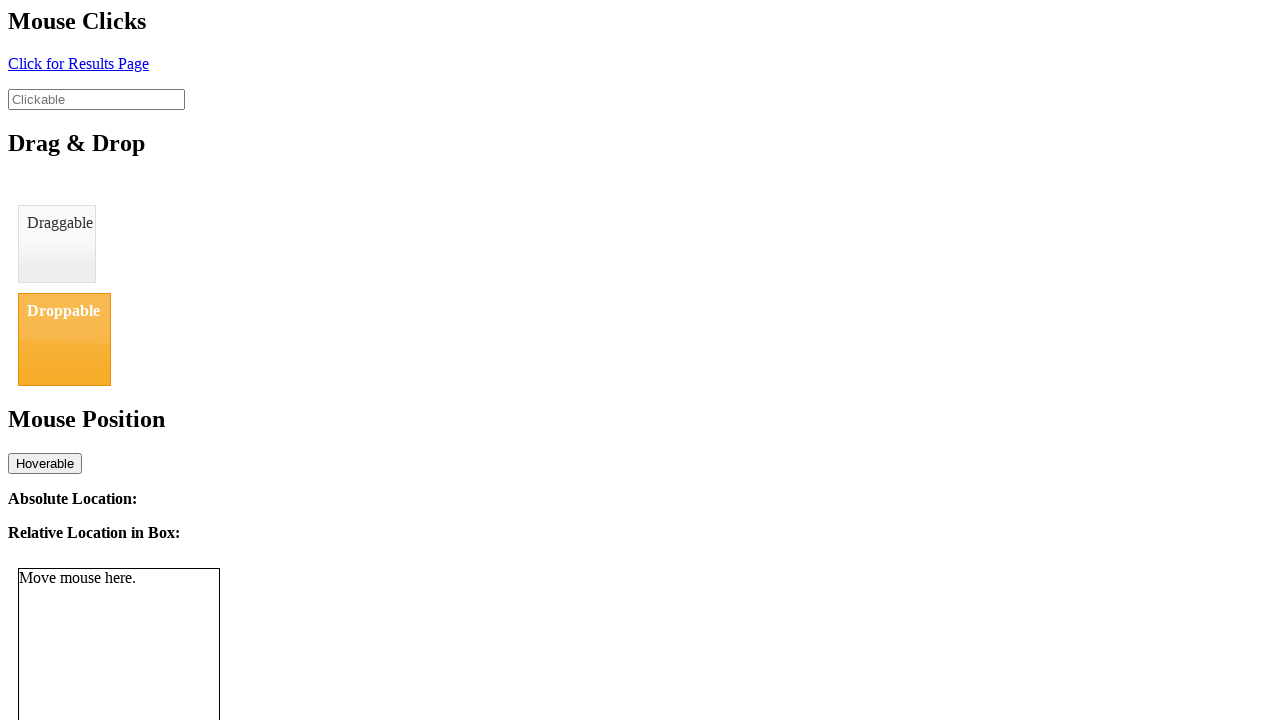

Hovered over clickable element at (96, 99) on #clickable
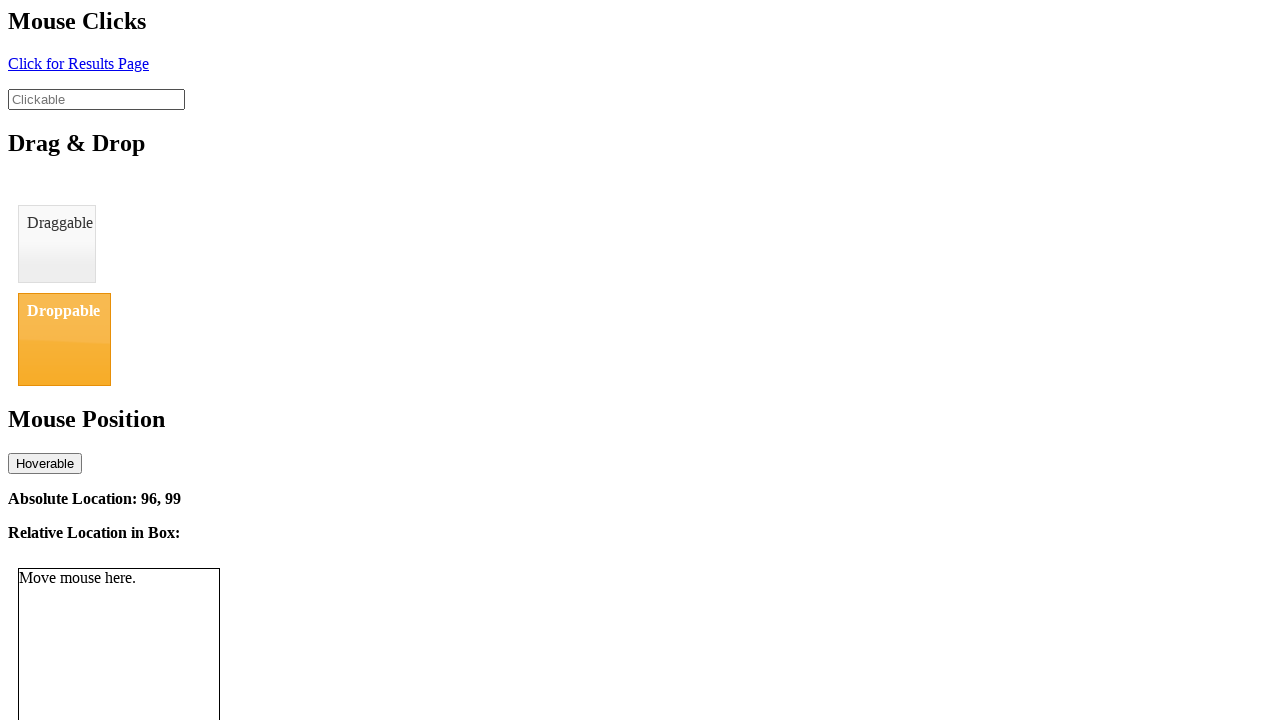

Pressed mouse button down to initiate click and hold at (96, 99)
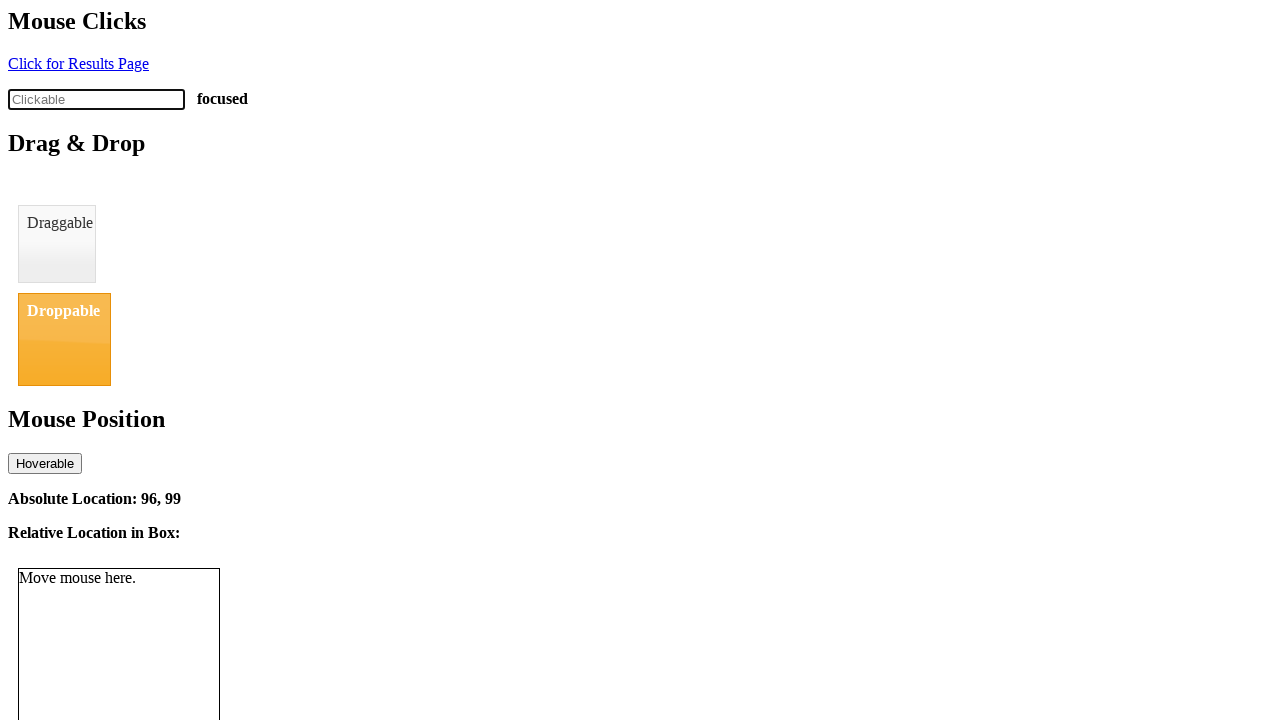

Element received focus and click-status indicator appeared
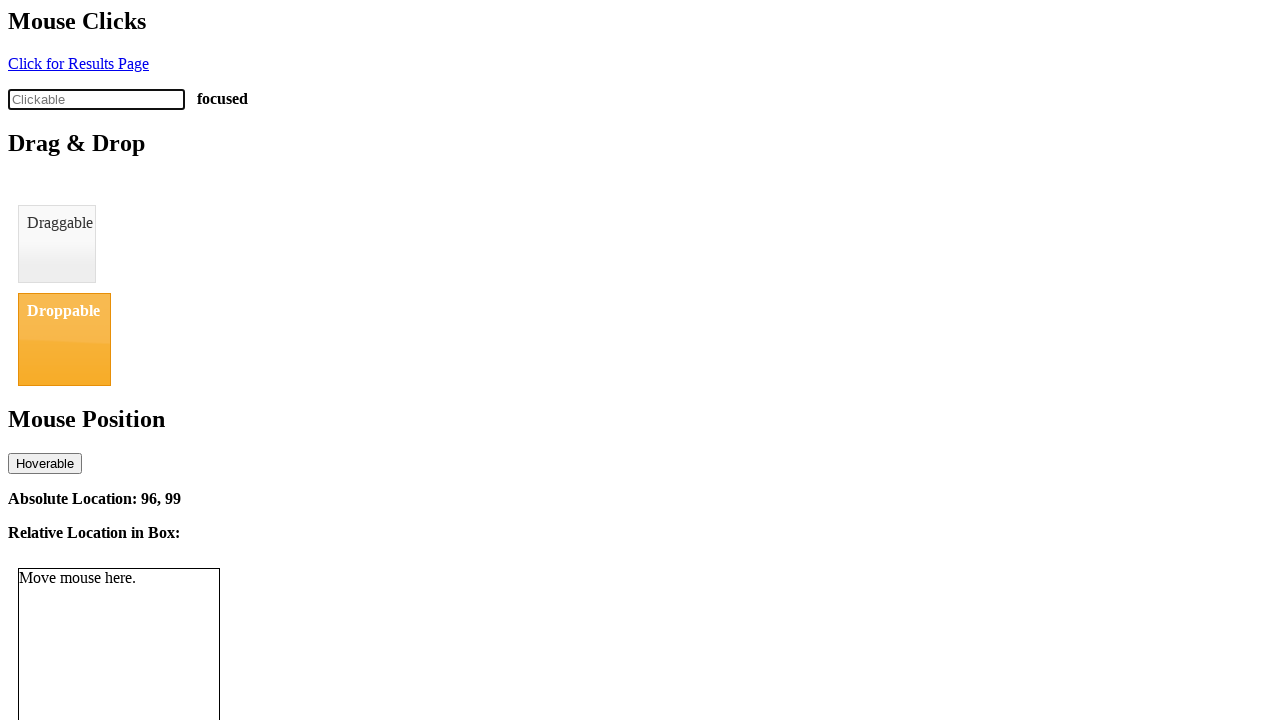

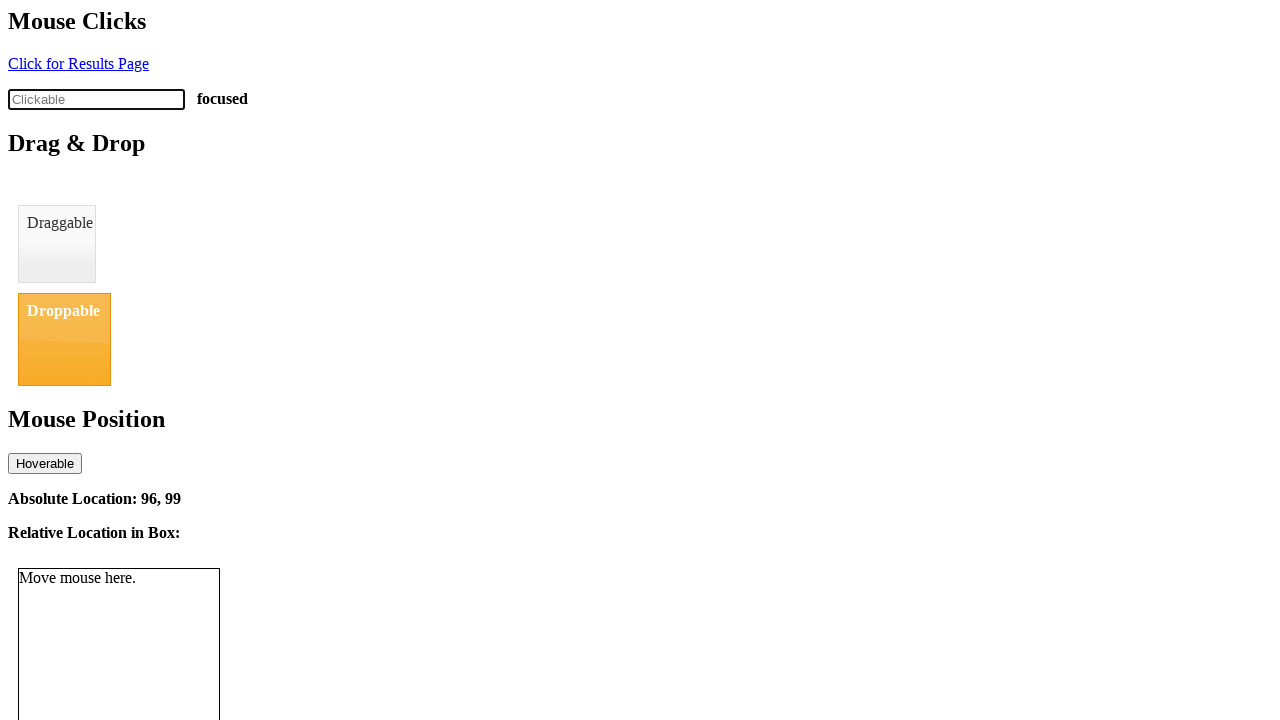